Demonstrates using XPath and CSS selectors with partial attribute matching to fill a username field and click a login button on Salesforce login page

Starting URL: https://login.salesforce.com/

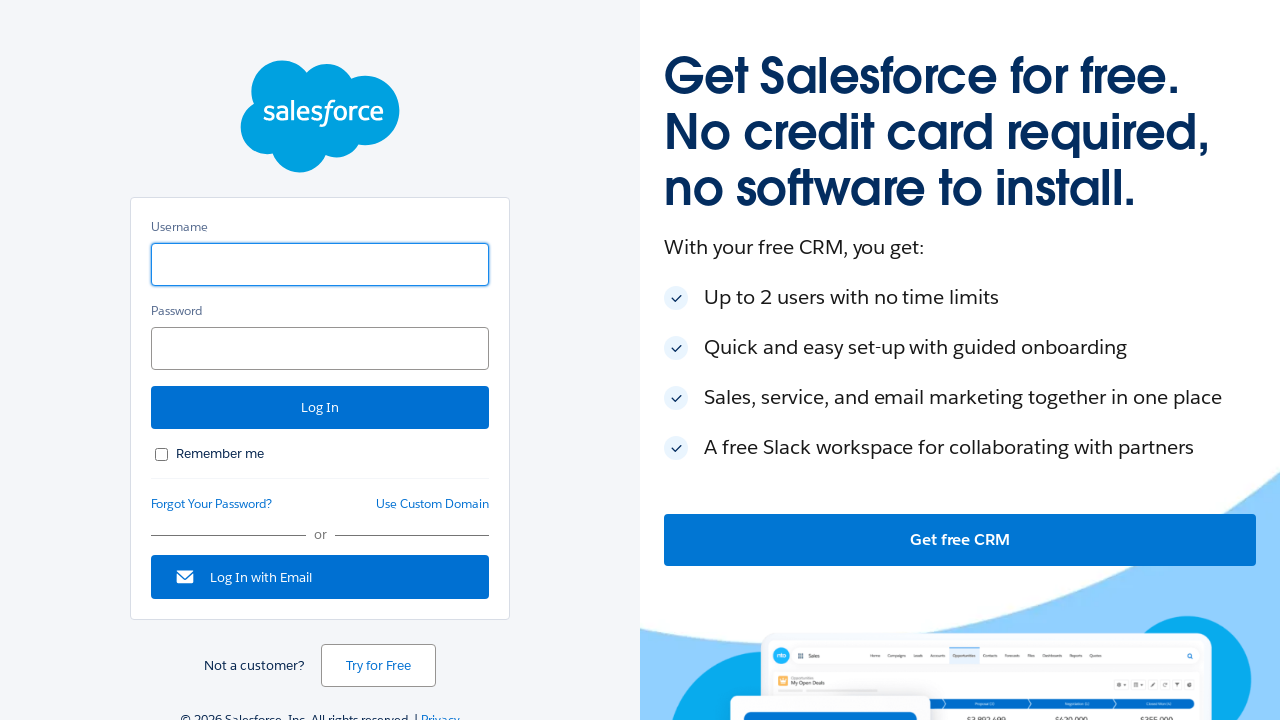

Filled username field with 'abcdefd' using XPath partial id match on //input[contains(@id,'userna')]
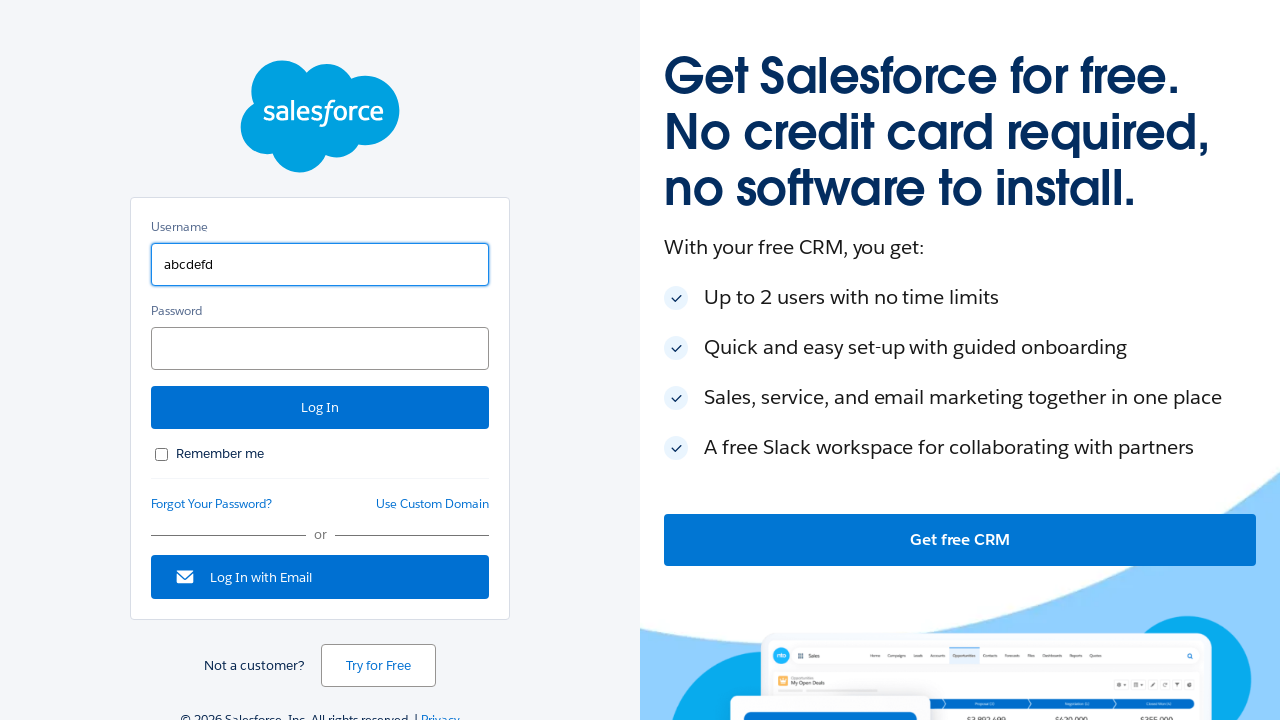

Clicked login button using CSS selector with partial value match at (320, 408) on input[value*='Log I']
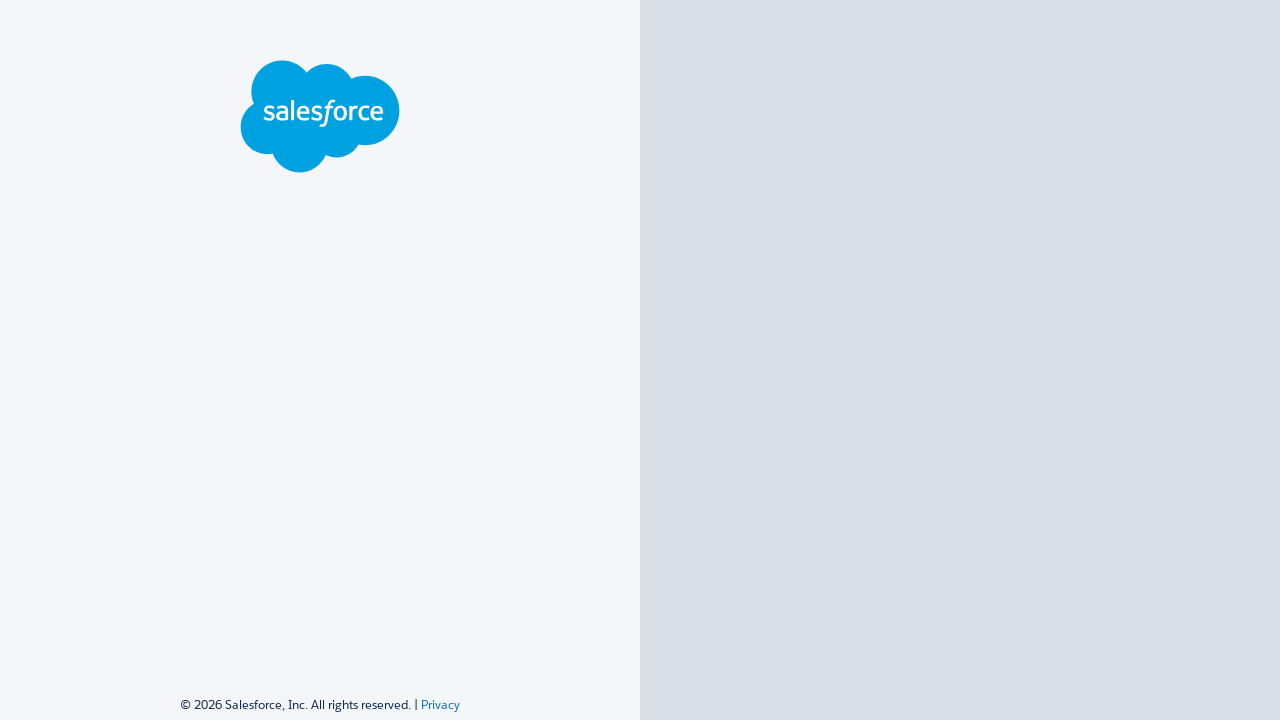

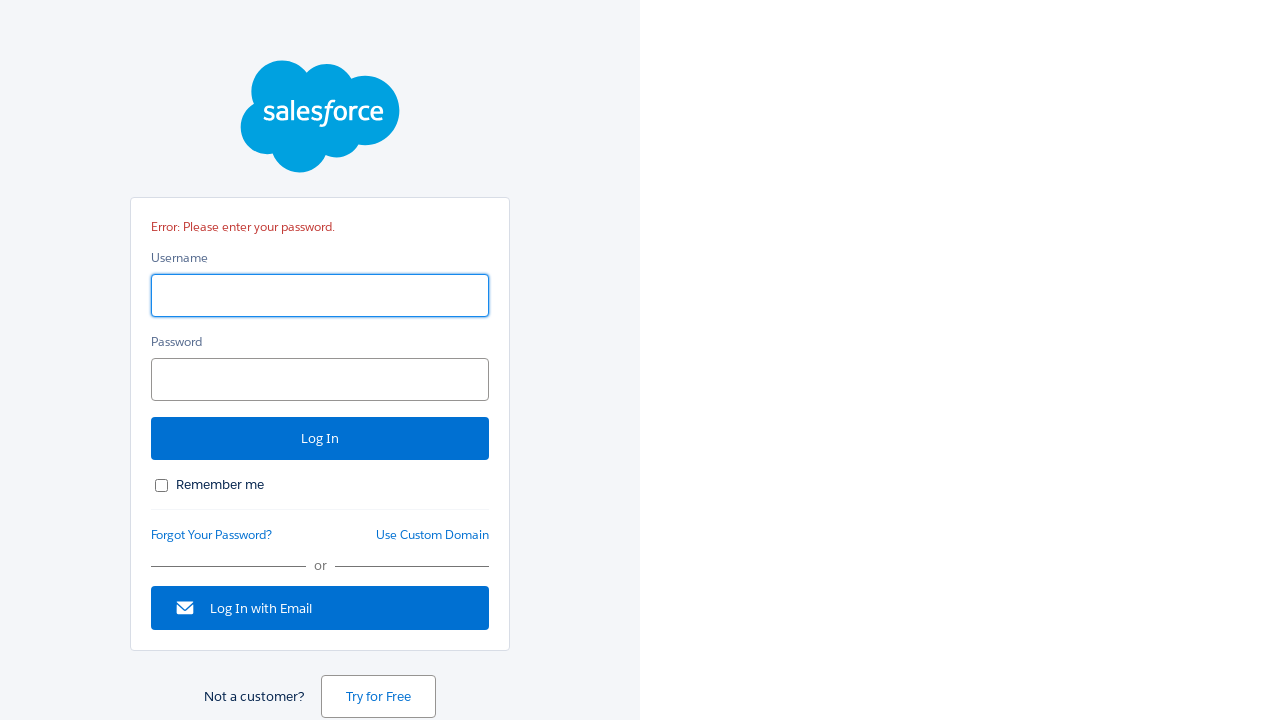